Tests that the todo counter displays the correct number of items as todos are added

Starting URL: https://demo.playwright.dev/todomvc

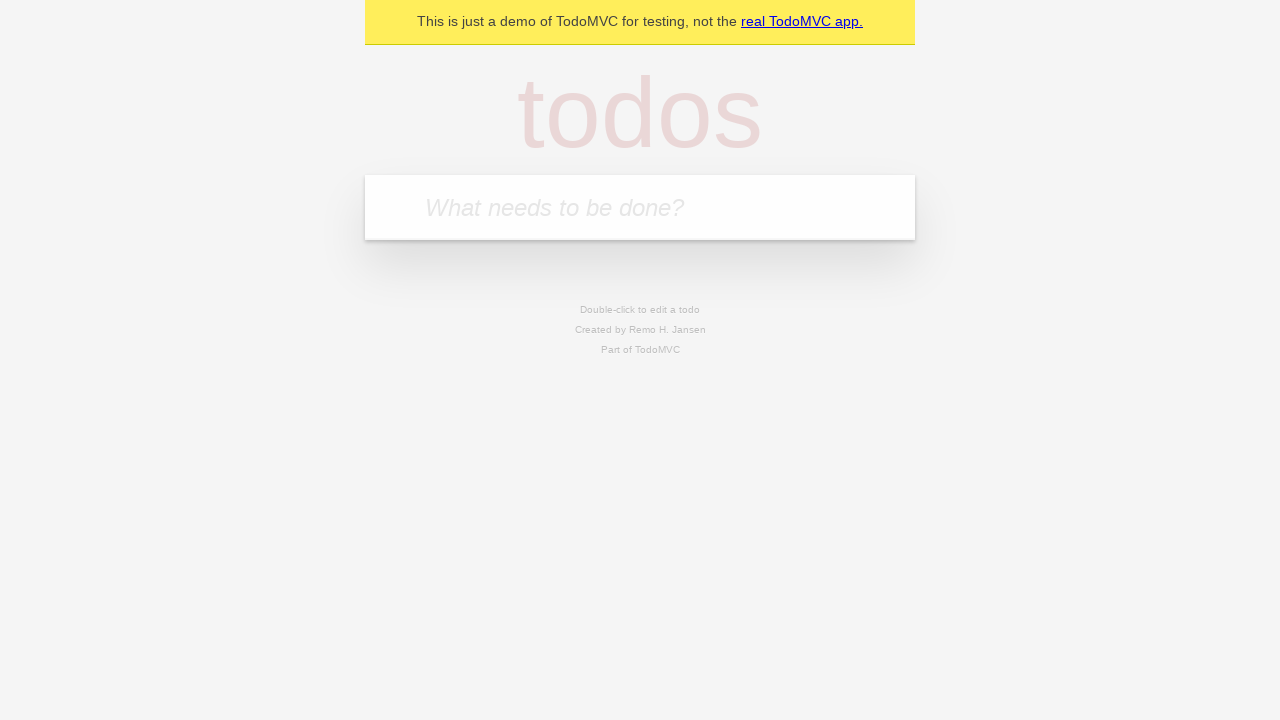

Filled todo input with 'buy some cheese' on internal:attr=[placeholder="What needs to be done?"i]
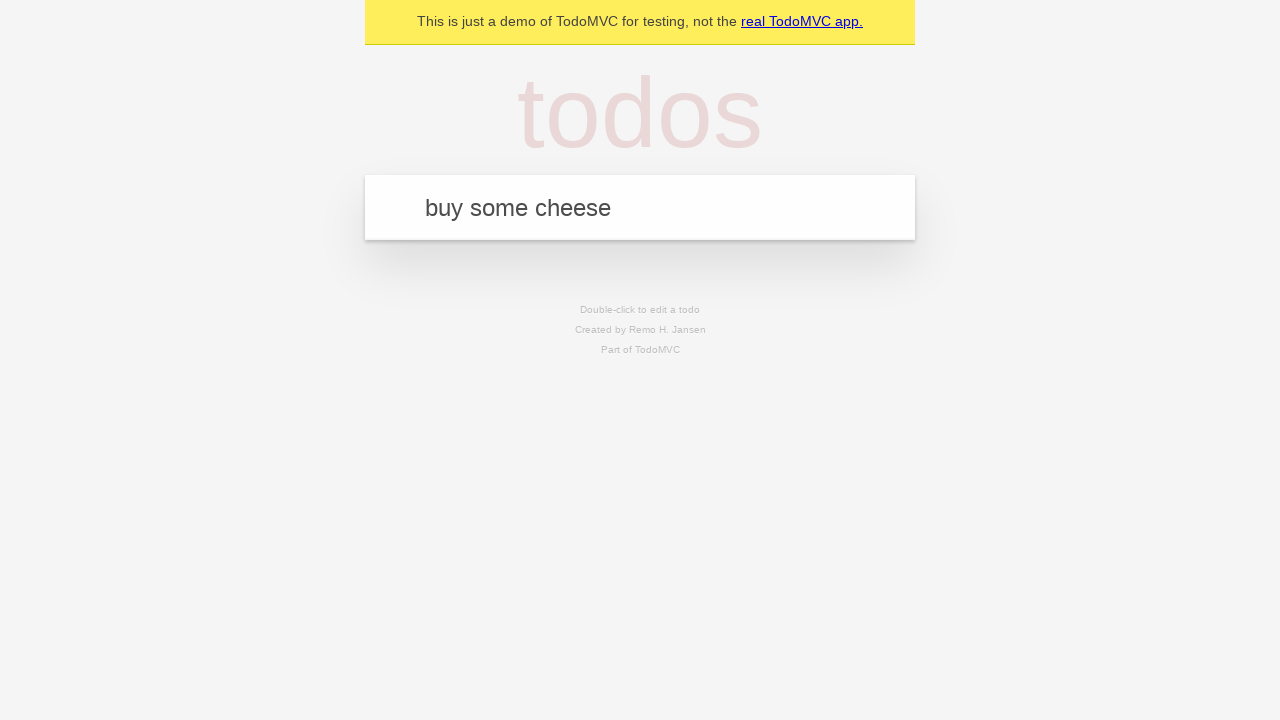

Pressed Enter to add first todo item on internal:attr=[placeholder="What needs to be done?"i]
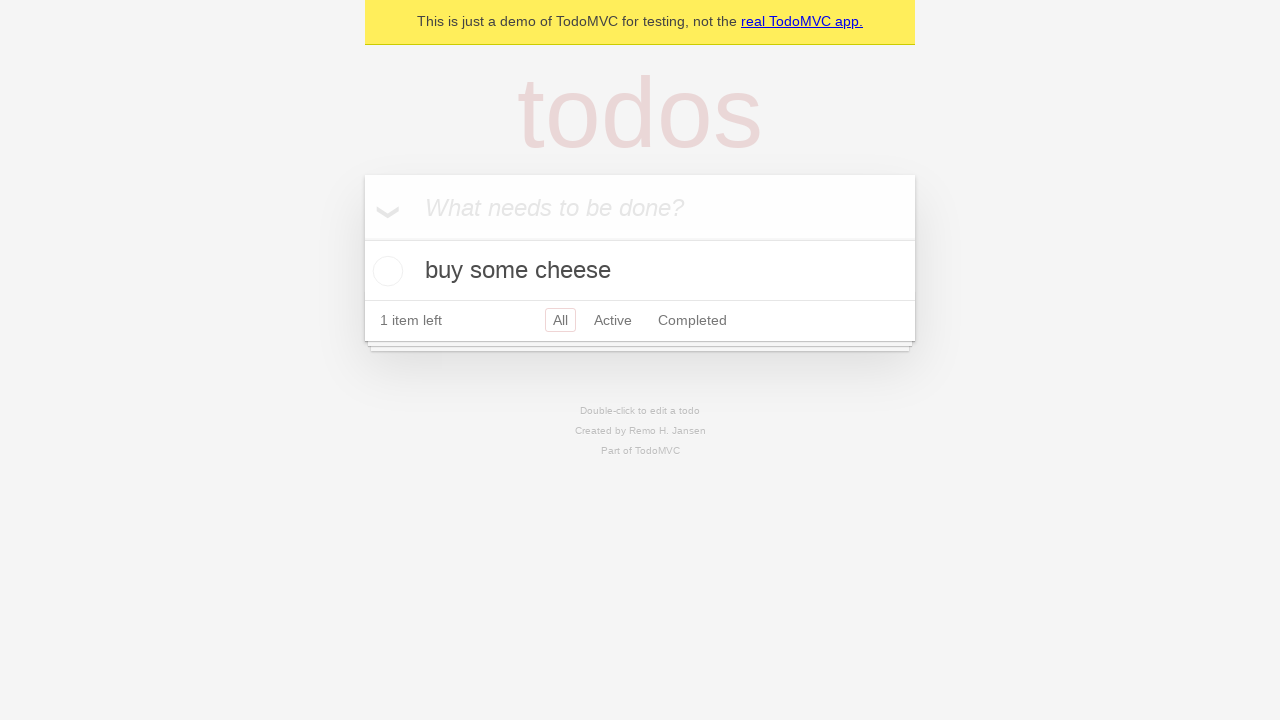

Todo counter updated to display 1 item
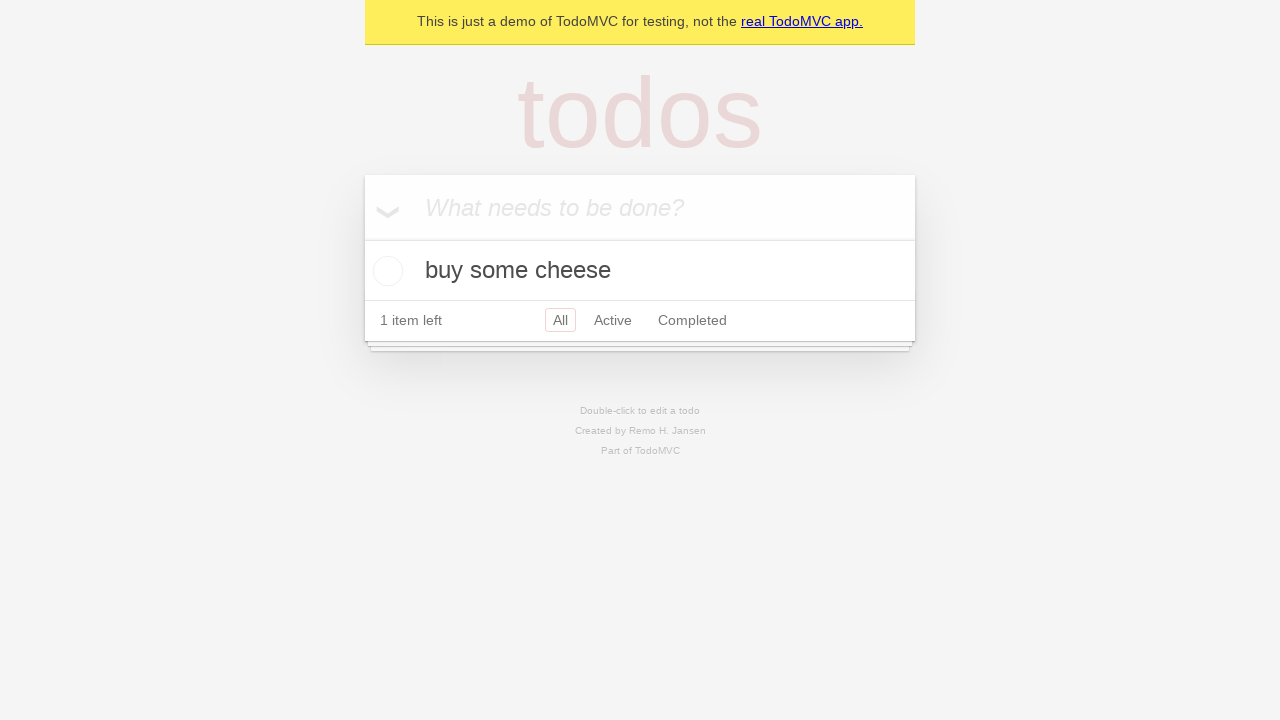

Filled todo input with 'feed the cat' on internal:attr=[placeholder="What needs to be done?"i]
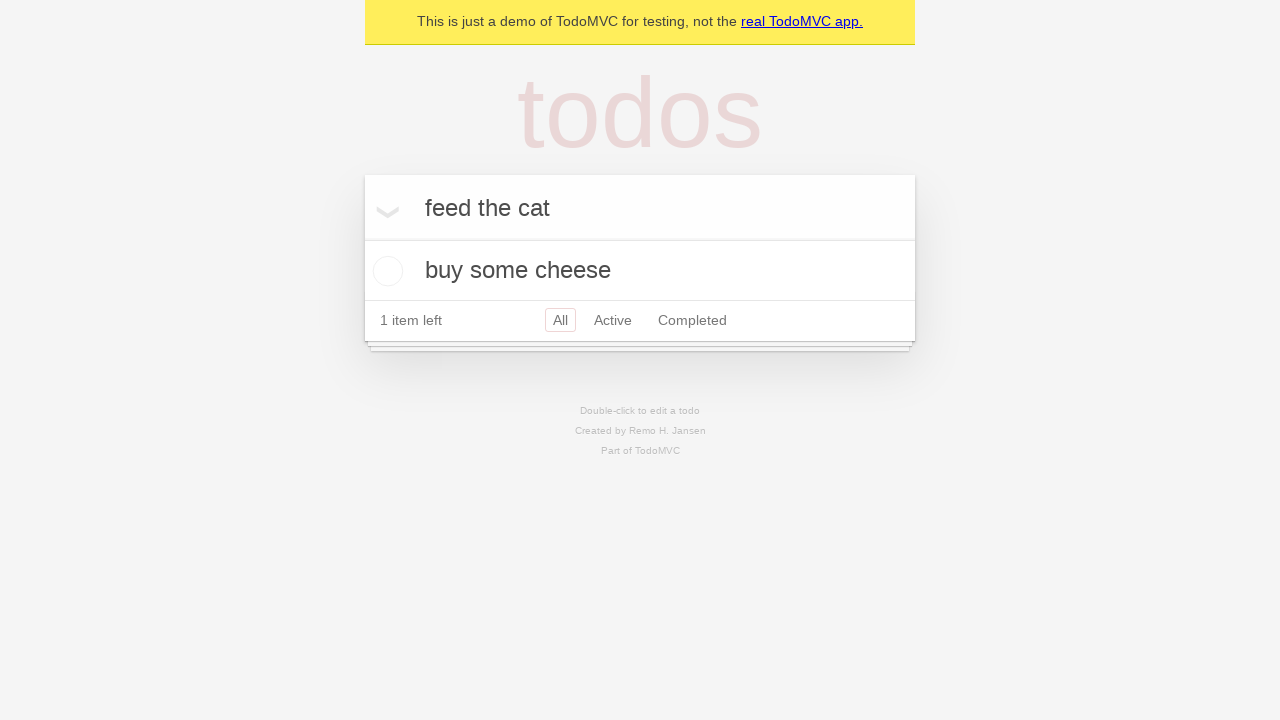

Pressed Enter to add second todo item on internal:attr=[placeholder="What needs to be done?"i]
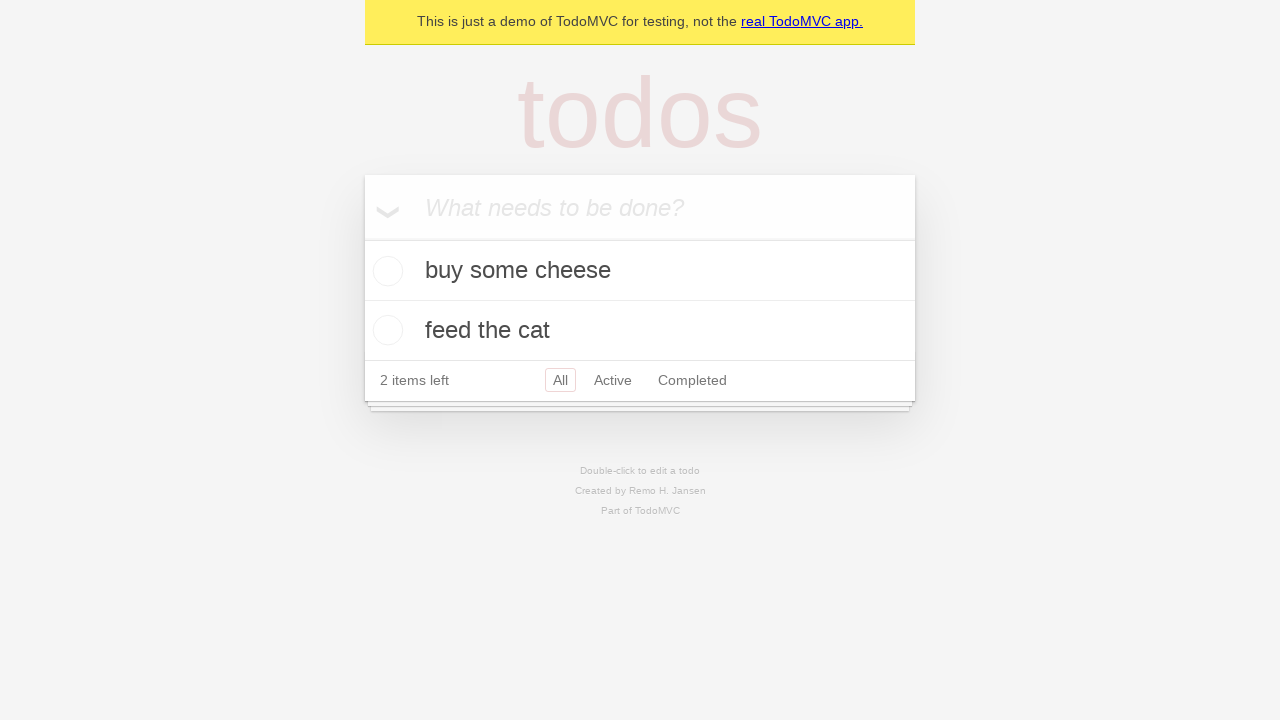

Todo counter updated to display 2 items in localStorage
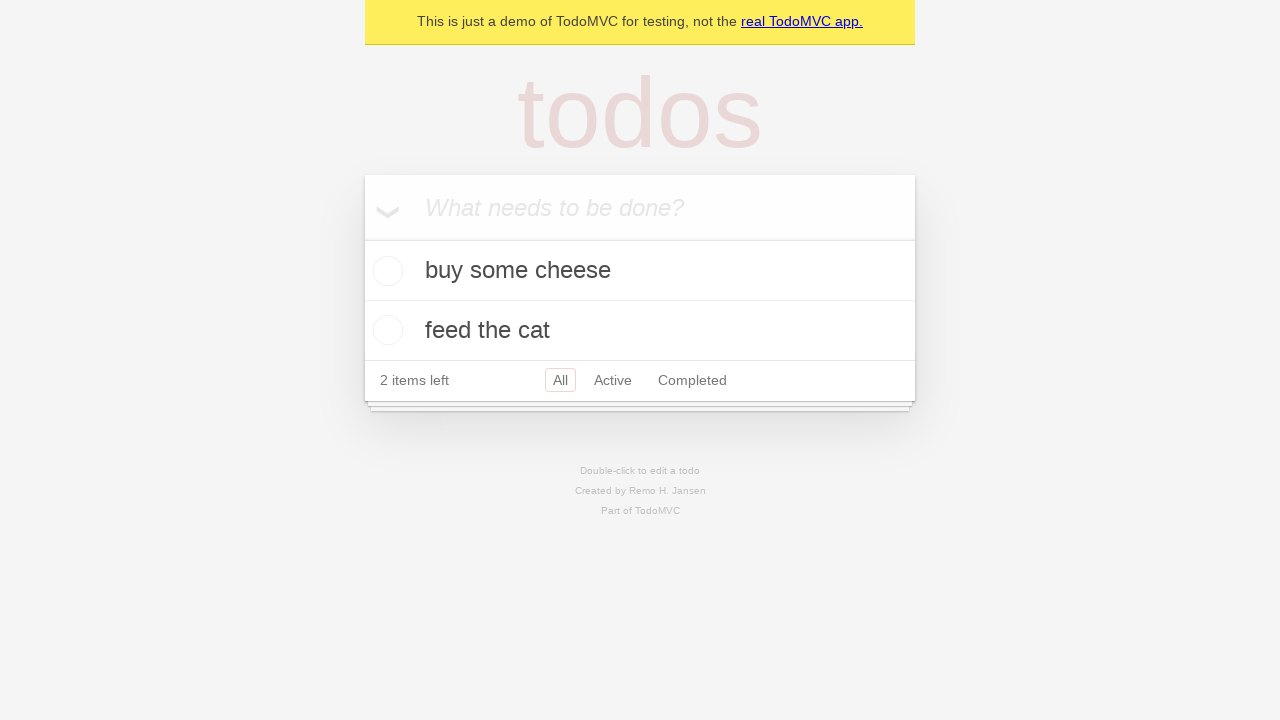

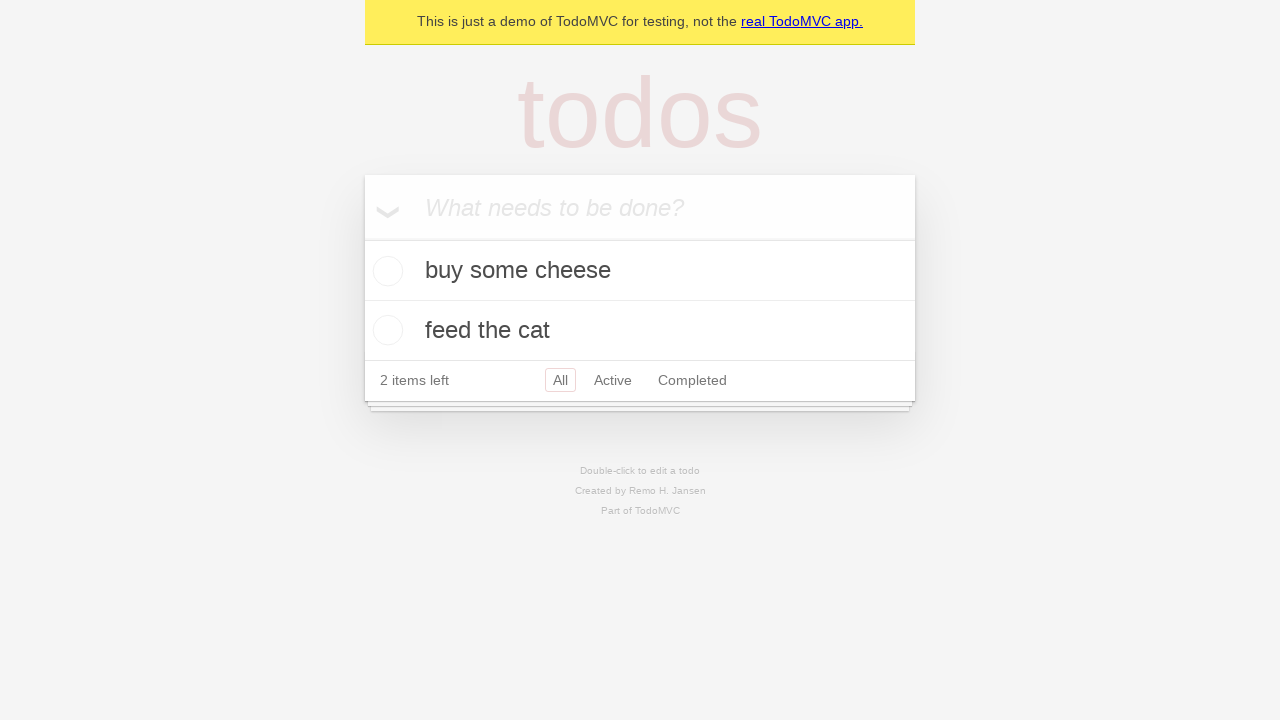